Tests checkbox functionality by clicking the first checkbox and conditionally unchecking the second checkbox if it's already selected

Starting URL: https://the-internet.herokuapp.com/checkboxes

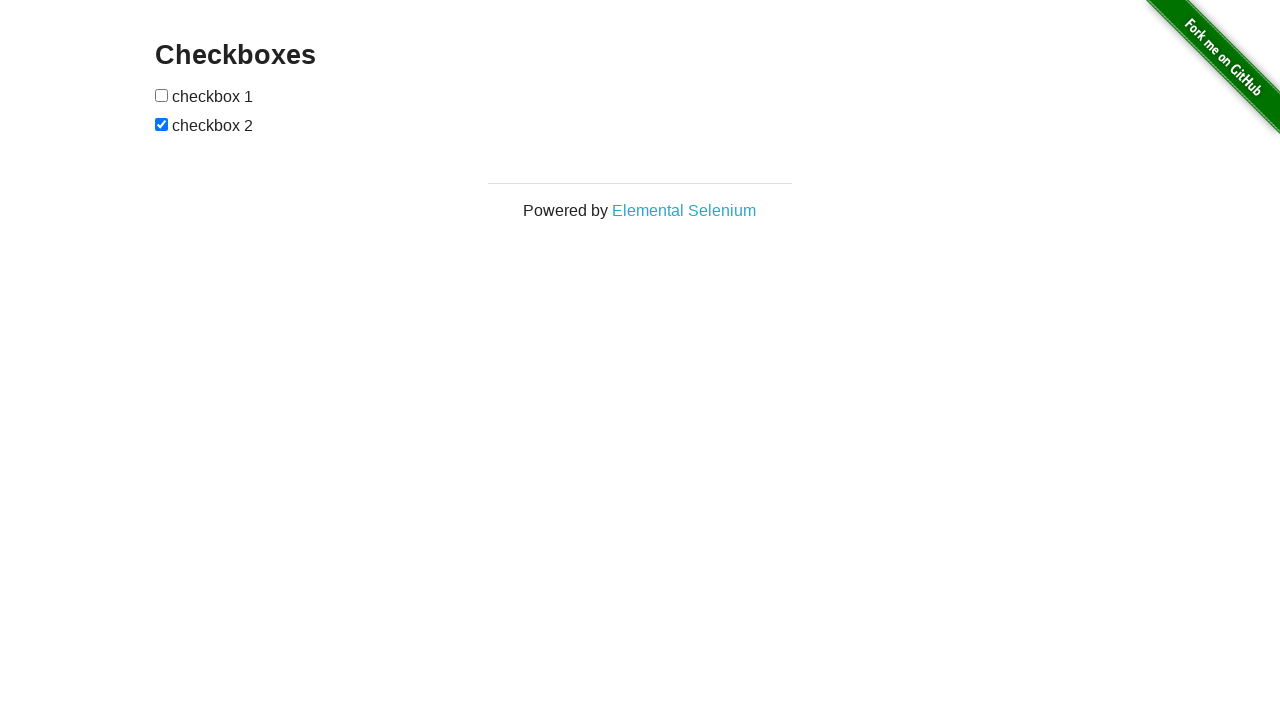

Clicked the first checkbox at (162, 95) on xpath=//input[@type='checkbox'][1]
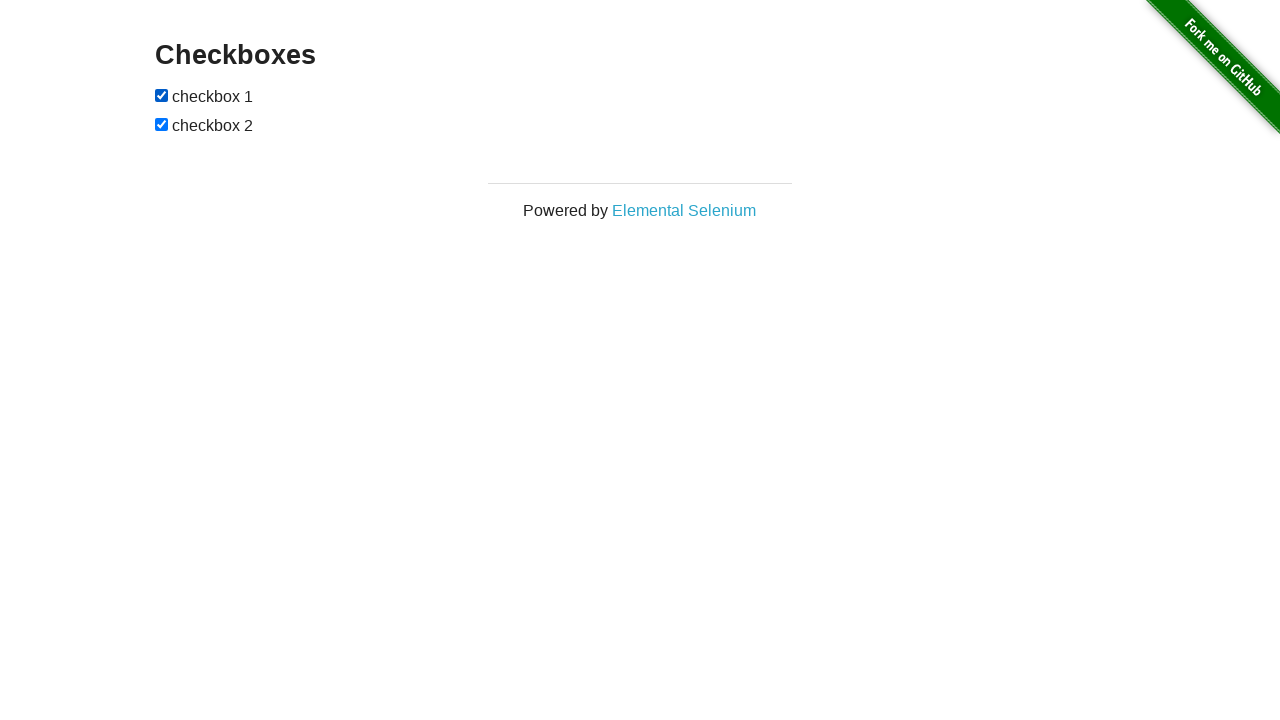

Located the second checkbox element
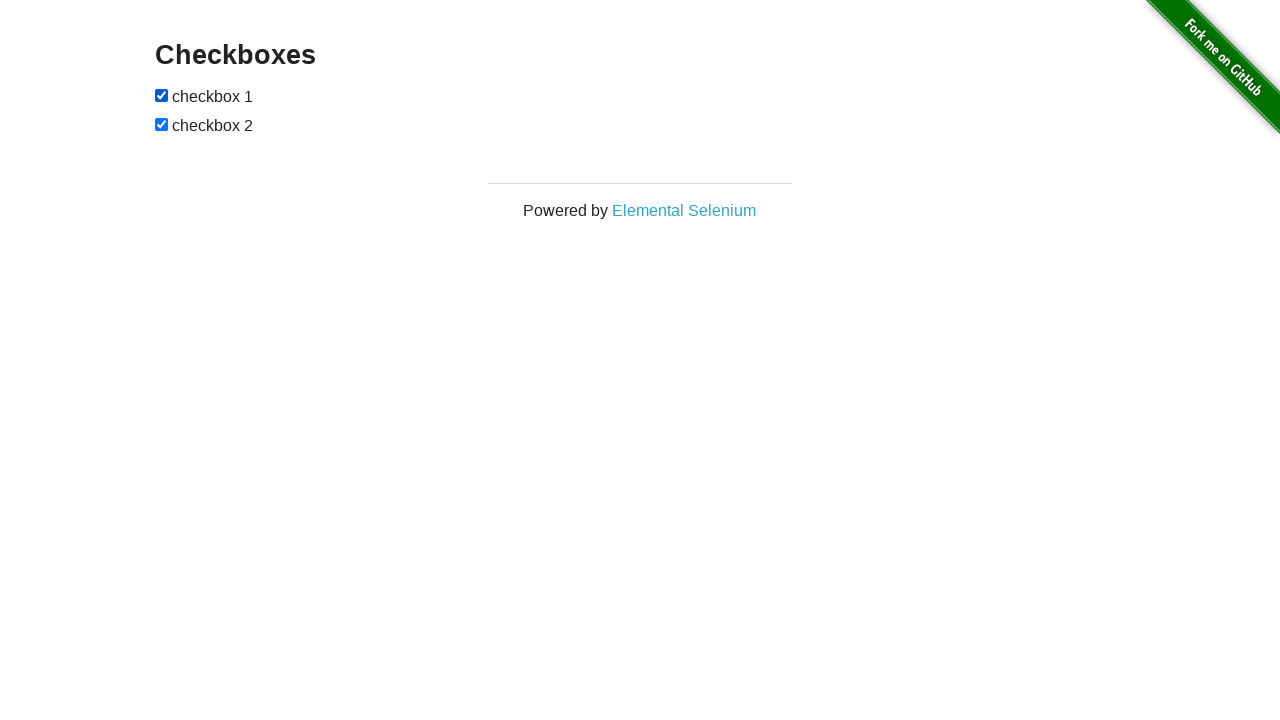

Verified second checkbox is checked
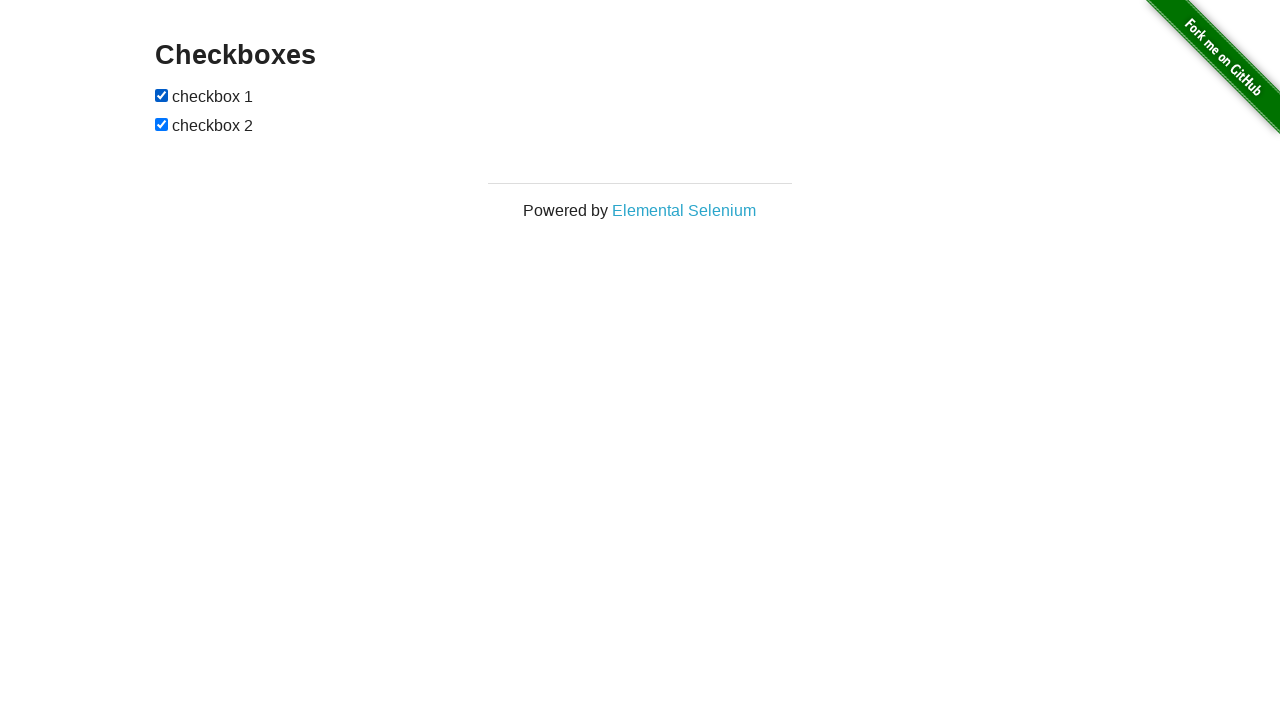

Unchecked the second checkbox at (162, 124) on xpath=//input[@type='checkbox'][2]
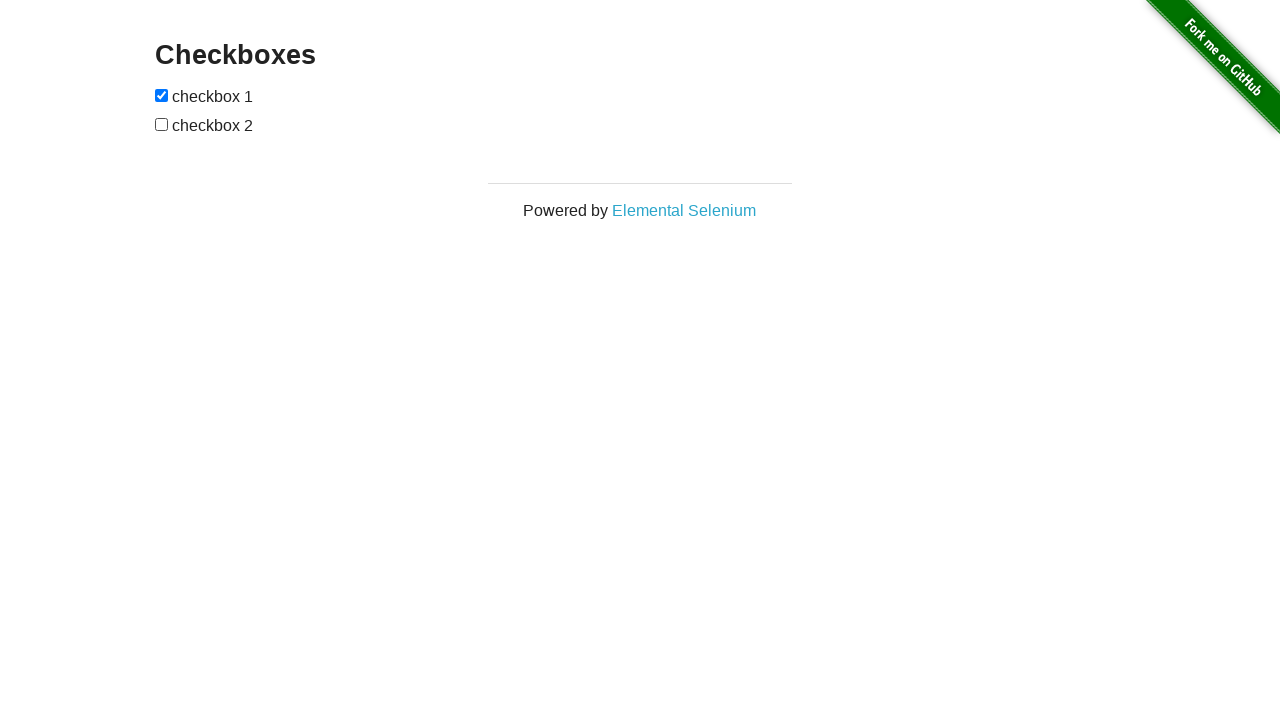

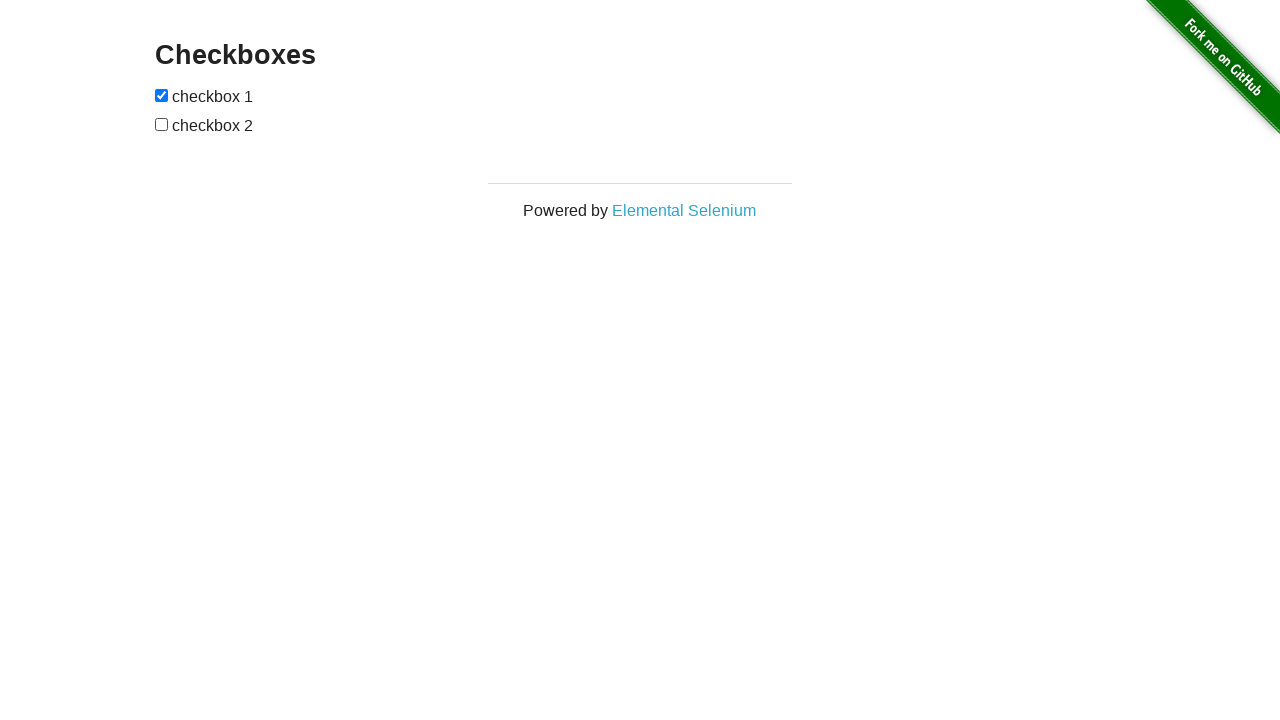